Tests drag and drop functionality by dragging an Angular image to a drop area.

Starting URL: https://demo.automationtesting.in/Static.html

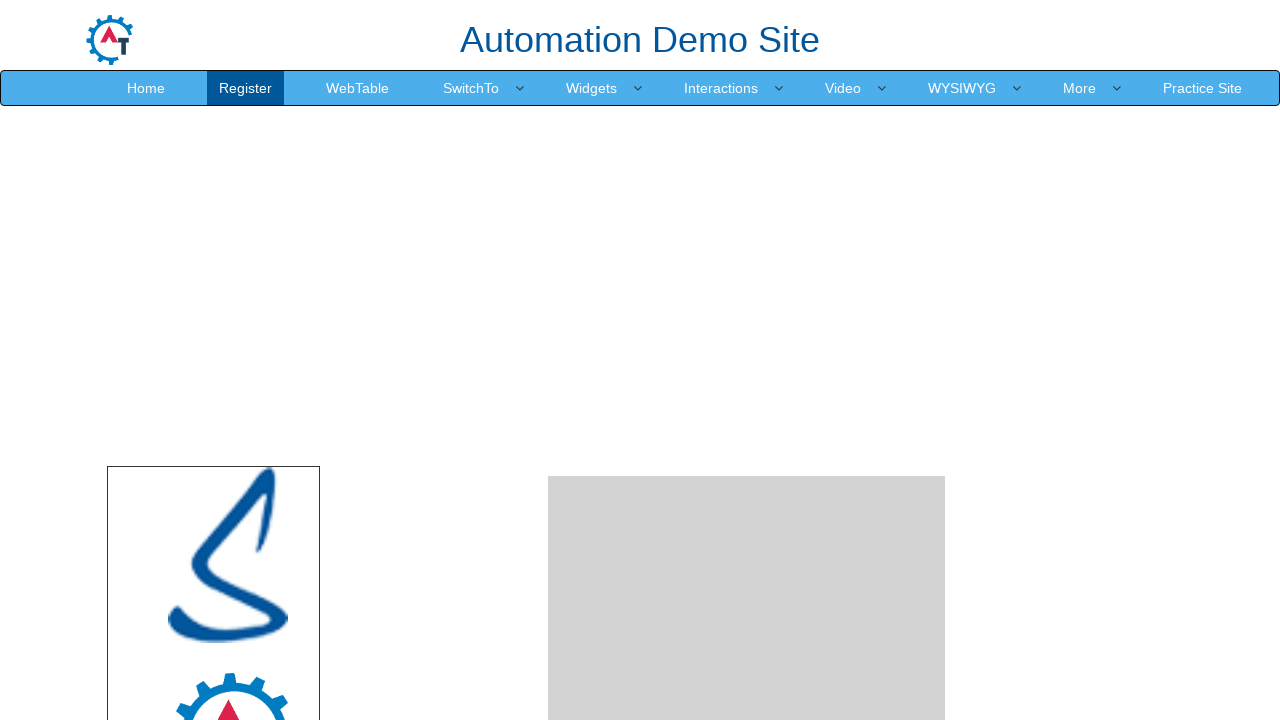

Located Angular image element with id 'angular'
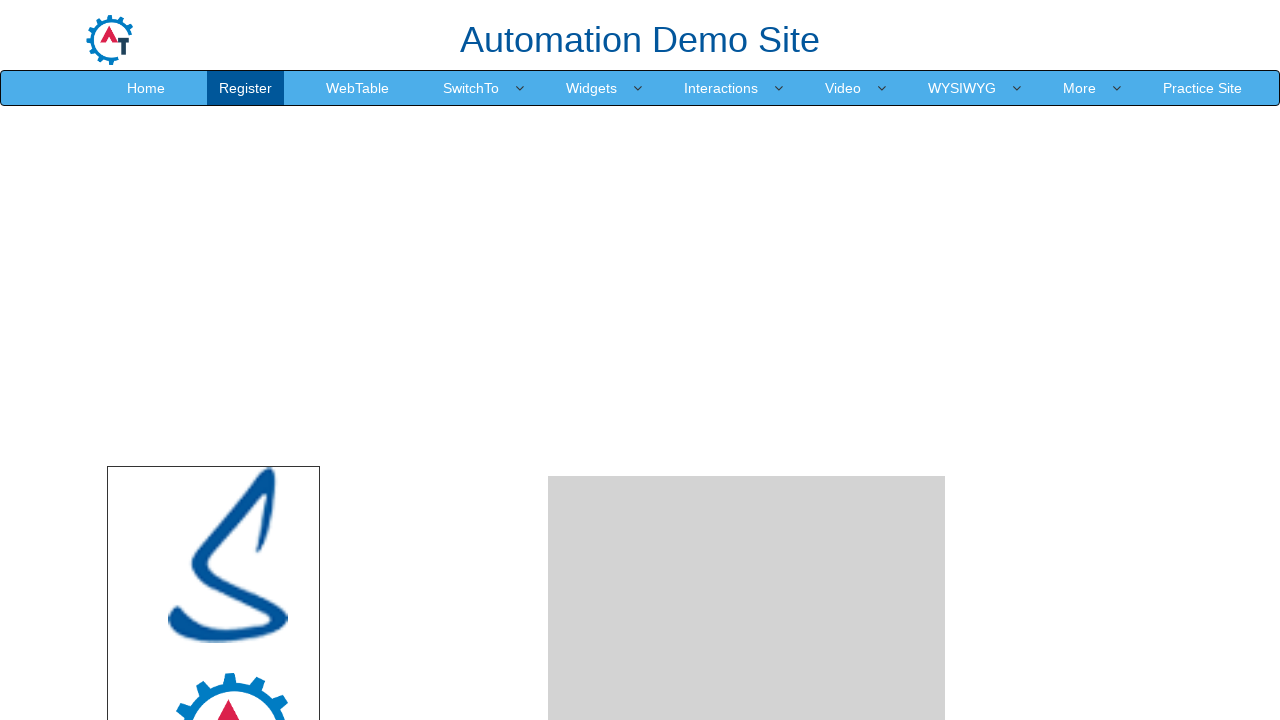

Located drop area element with id 'droparea'
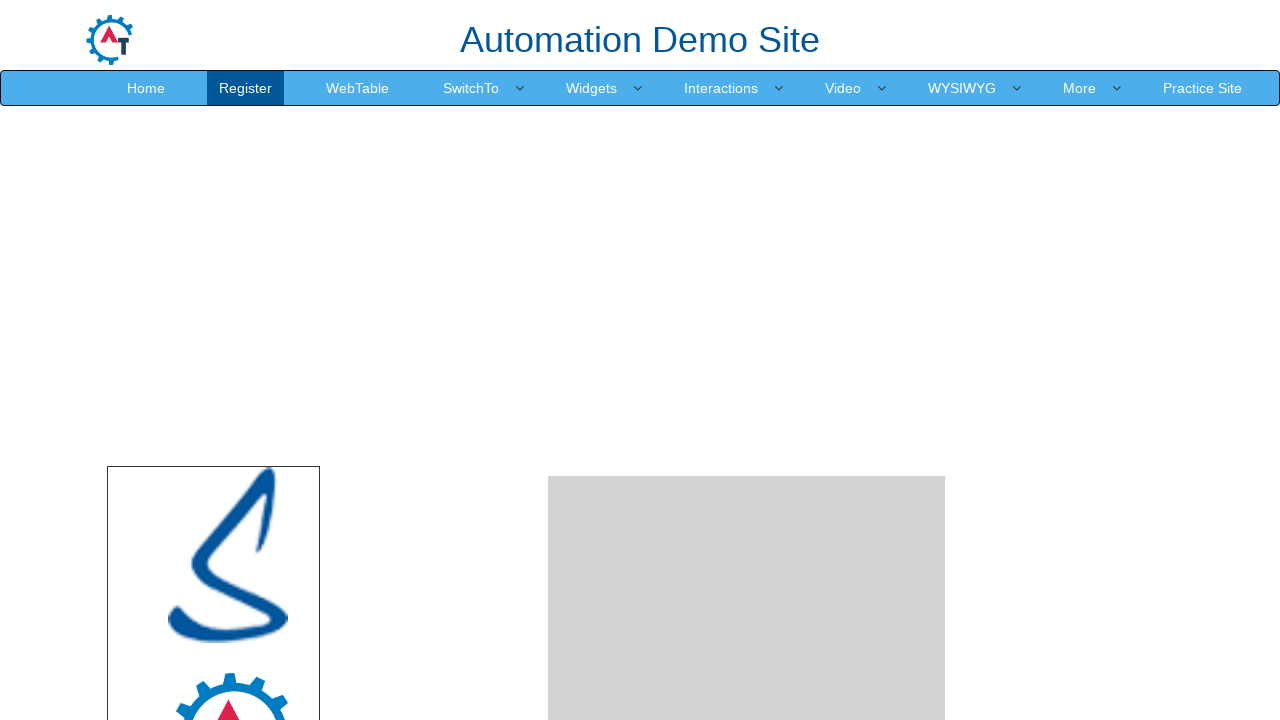

Dragged Angular image to drop area at (747, 481)
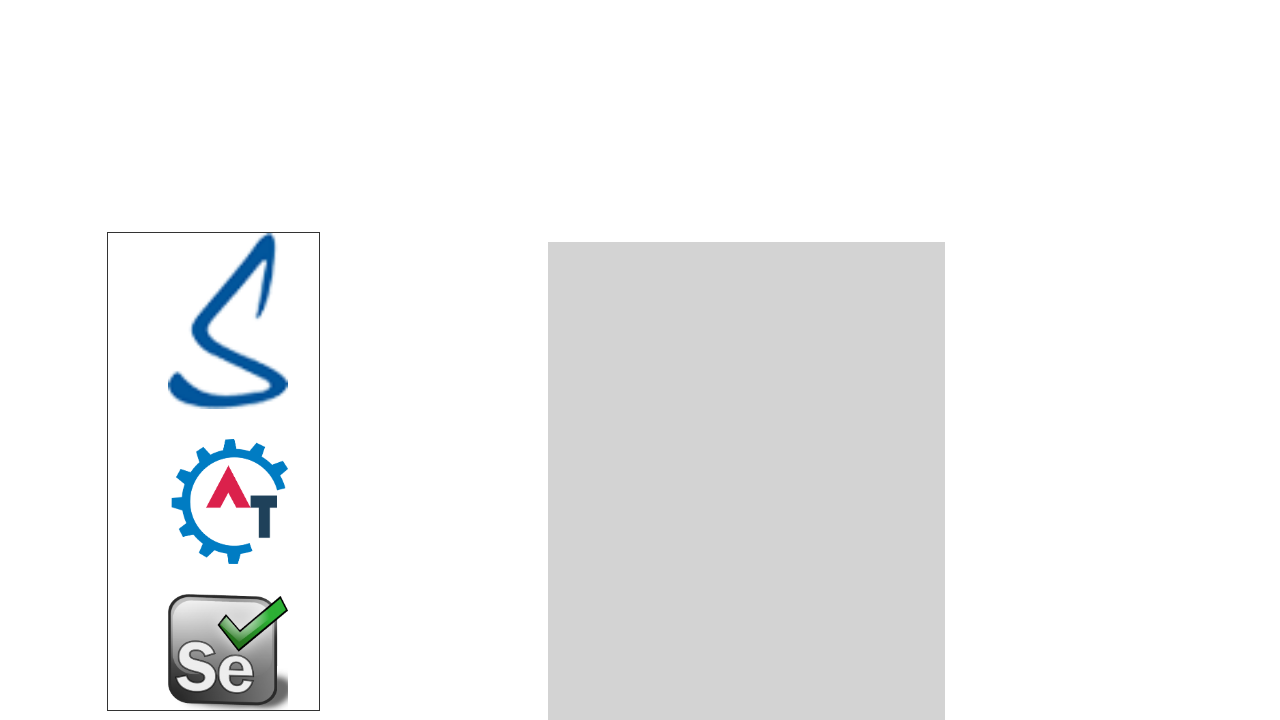

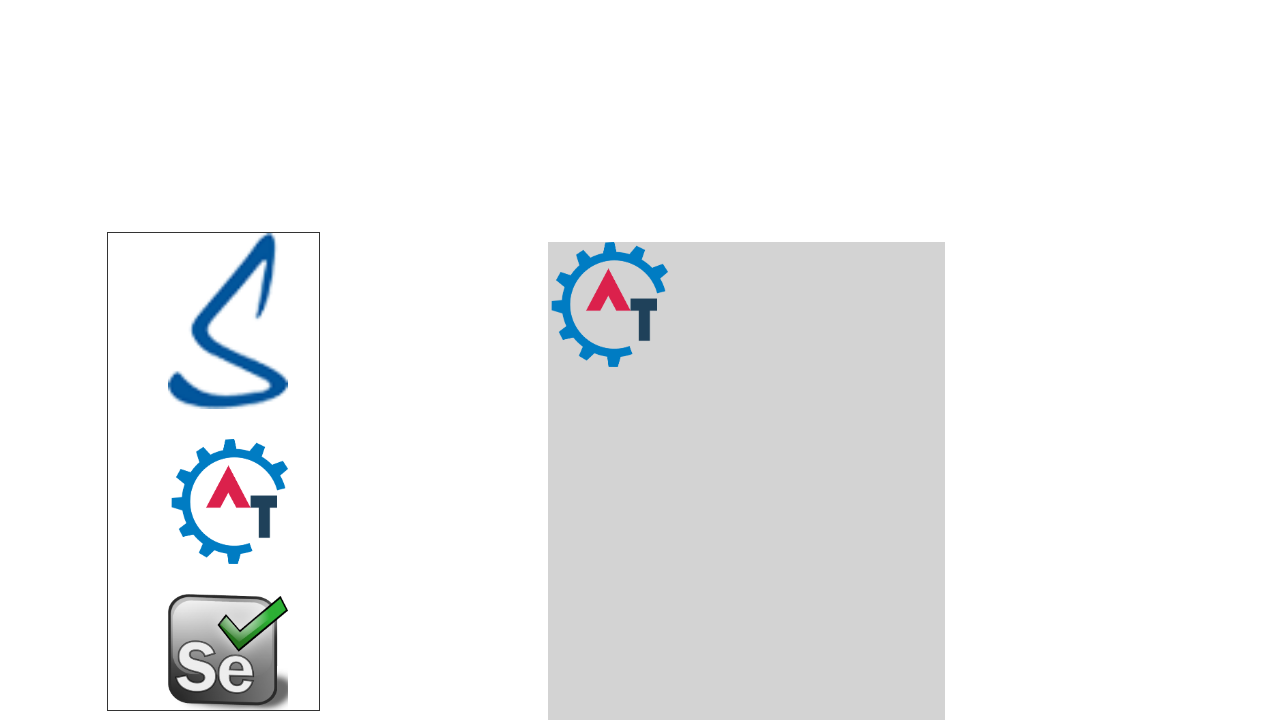